Tests table sorting, pagination, and search filter functionality on a product offers page by clicking sort headers, navigating through pages to find items, and verifying filter results

Starting URL: https://rahulshettyacademy.com/seleniumPractise/#/offers

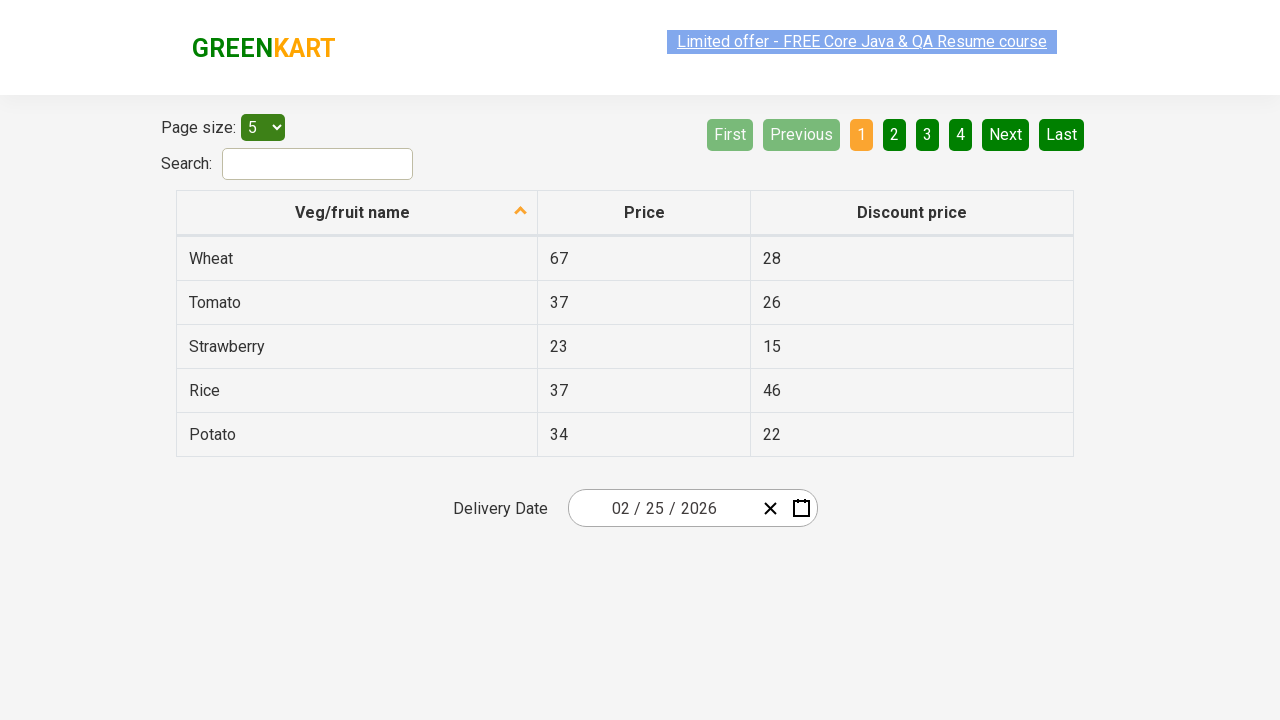

Clicked first column header to sort table at (357, 213) on xpath=//tr/th[1]
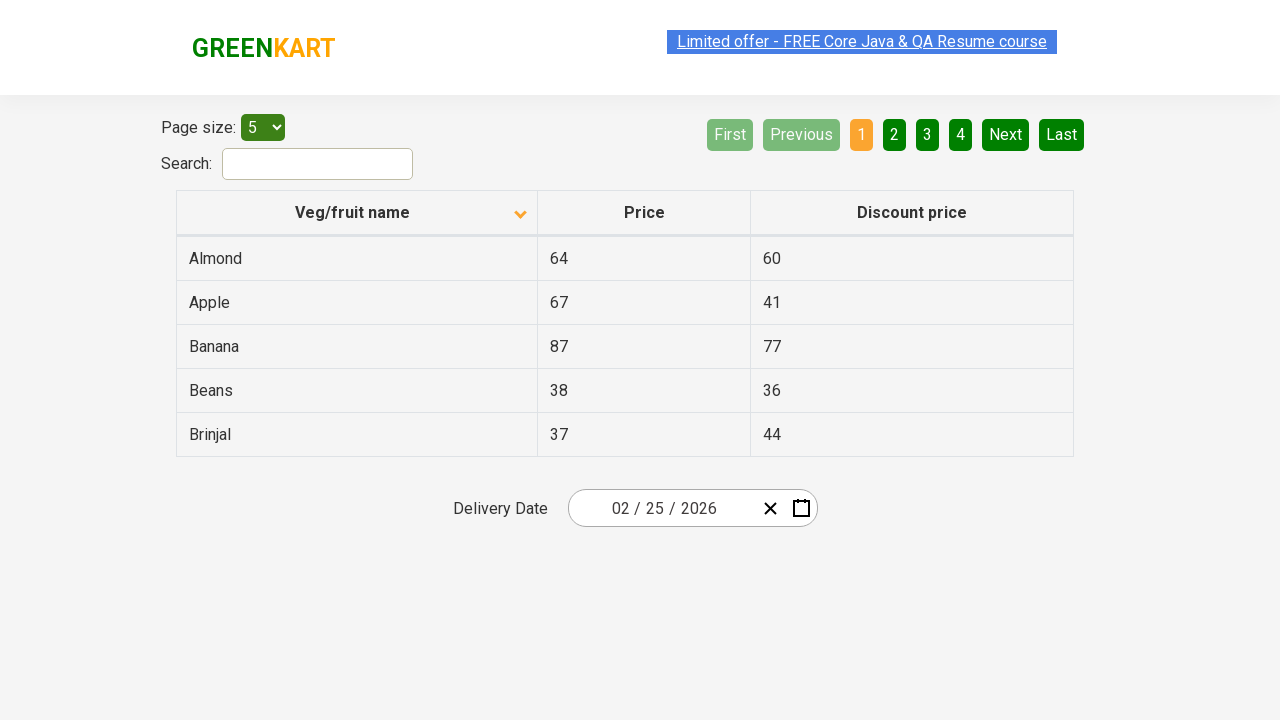

Table loaded after sorting
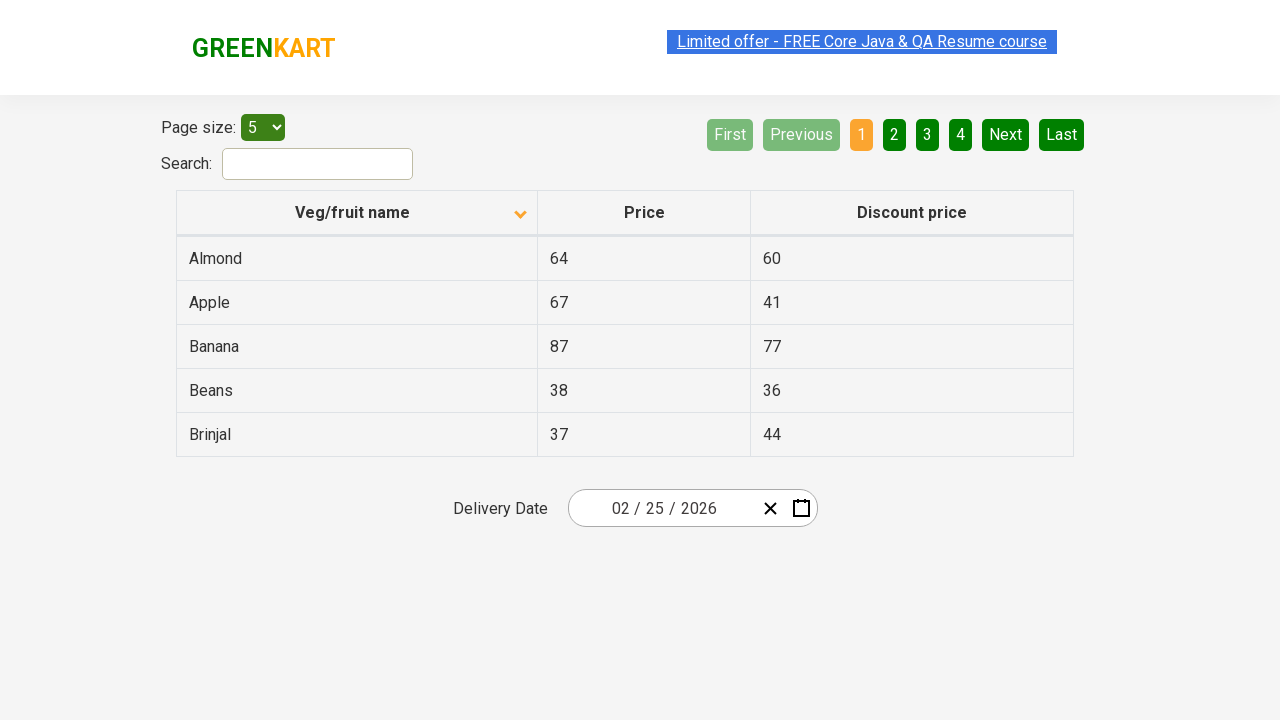

Clicked Next button to navigate to next page at (1006, 134) on a[aria-label='Next']
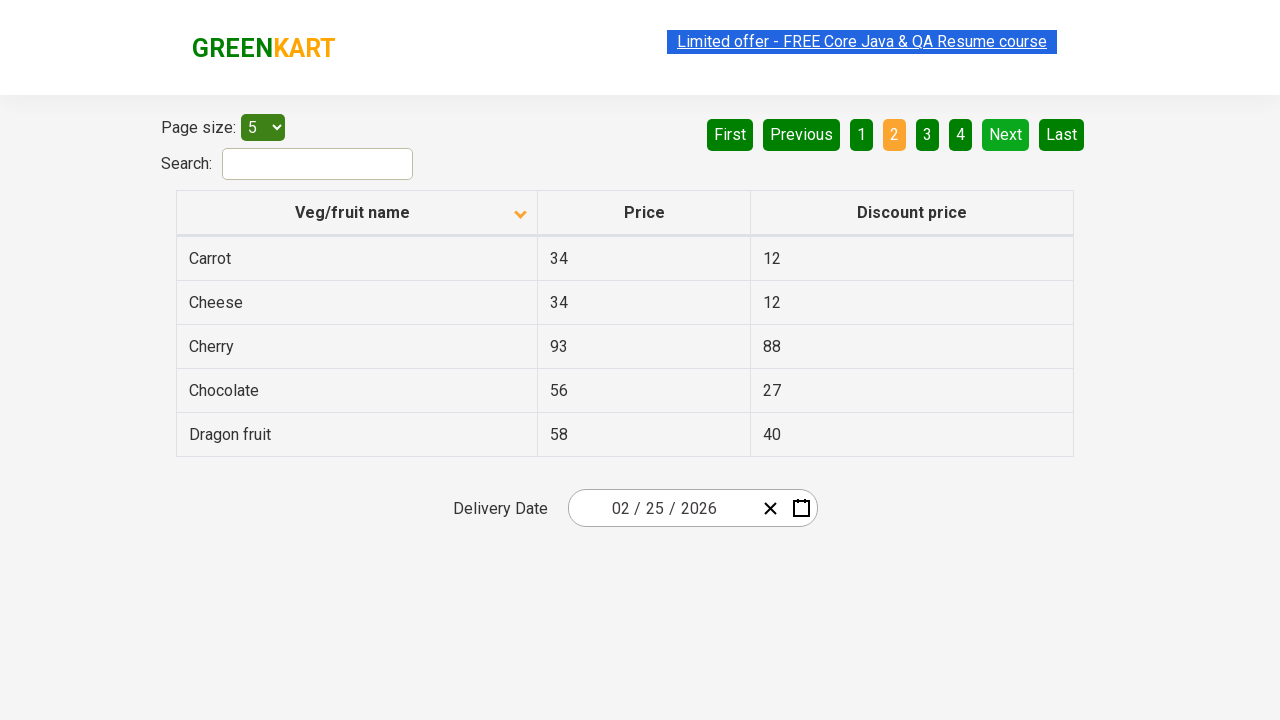

Next page loaded
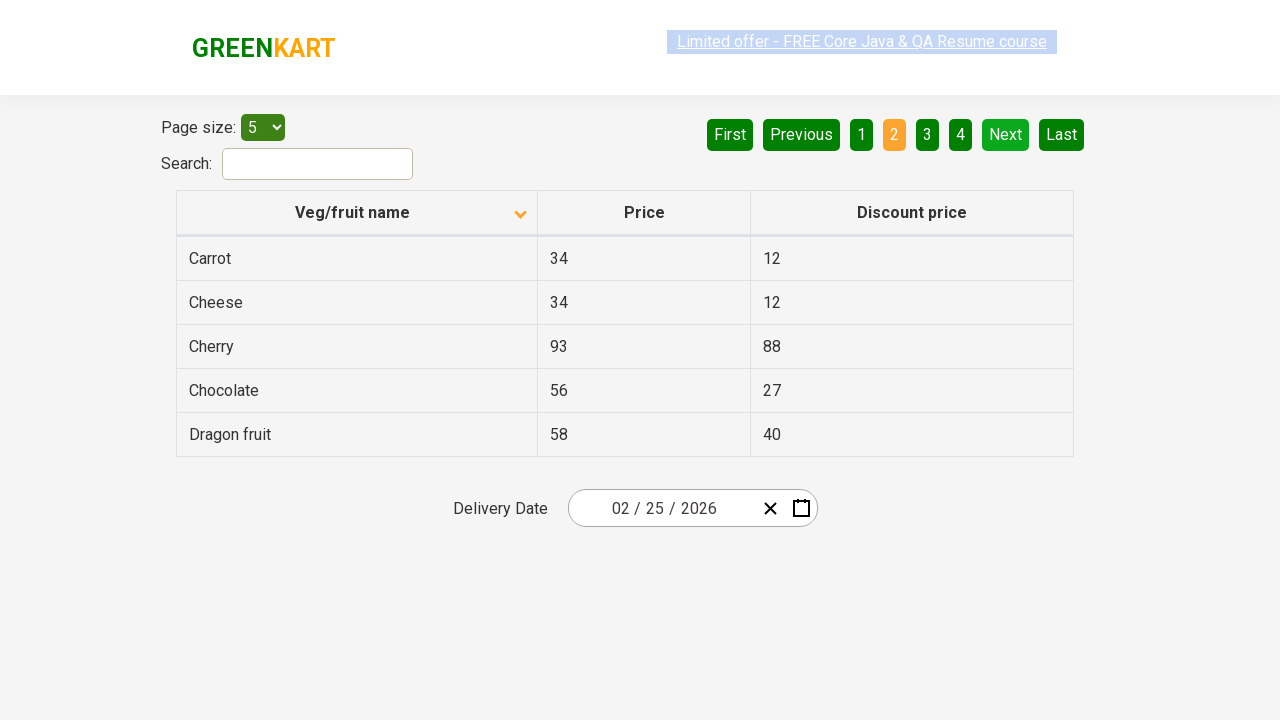

Entered 'Rice' in search filter field on #search-field
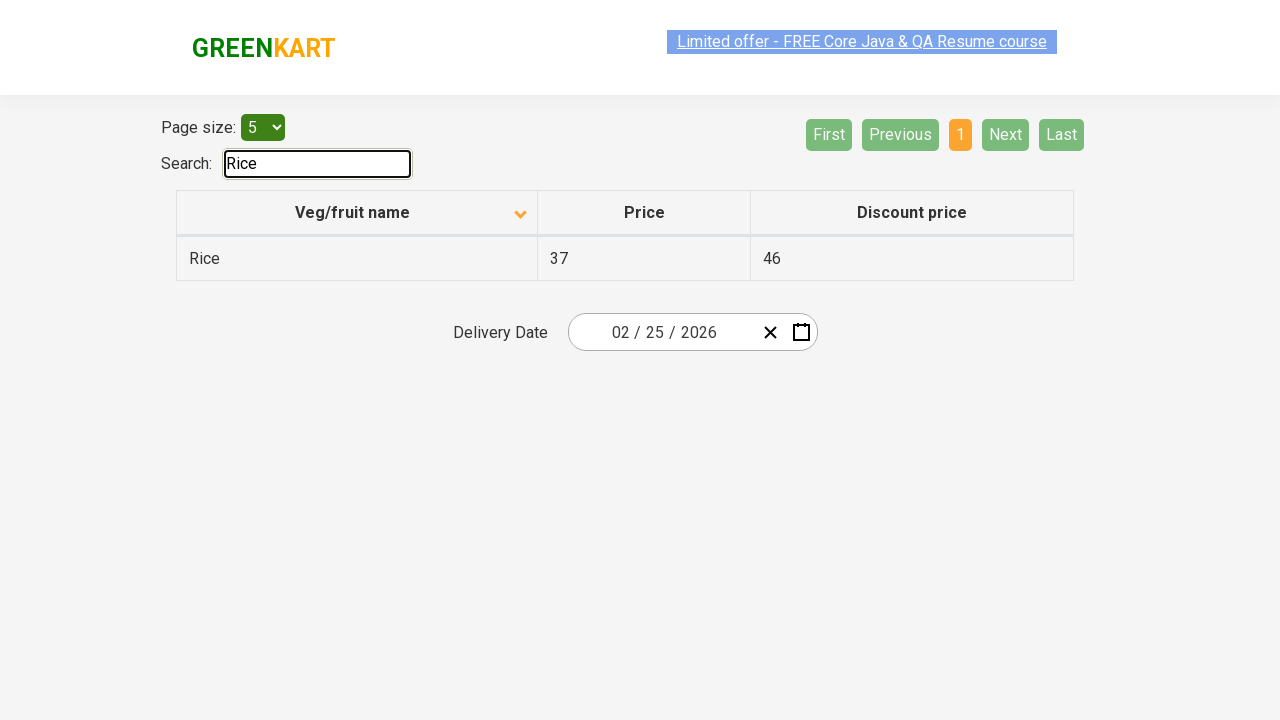

Filtered results loaded for 'Rice'
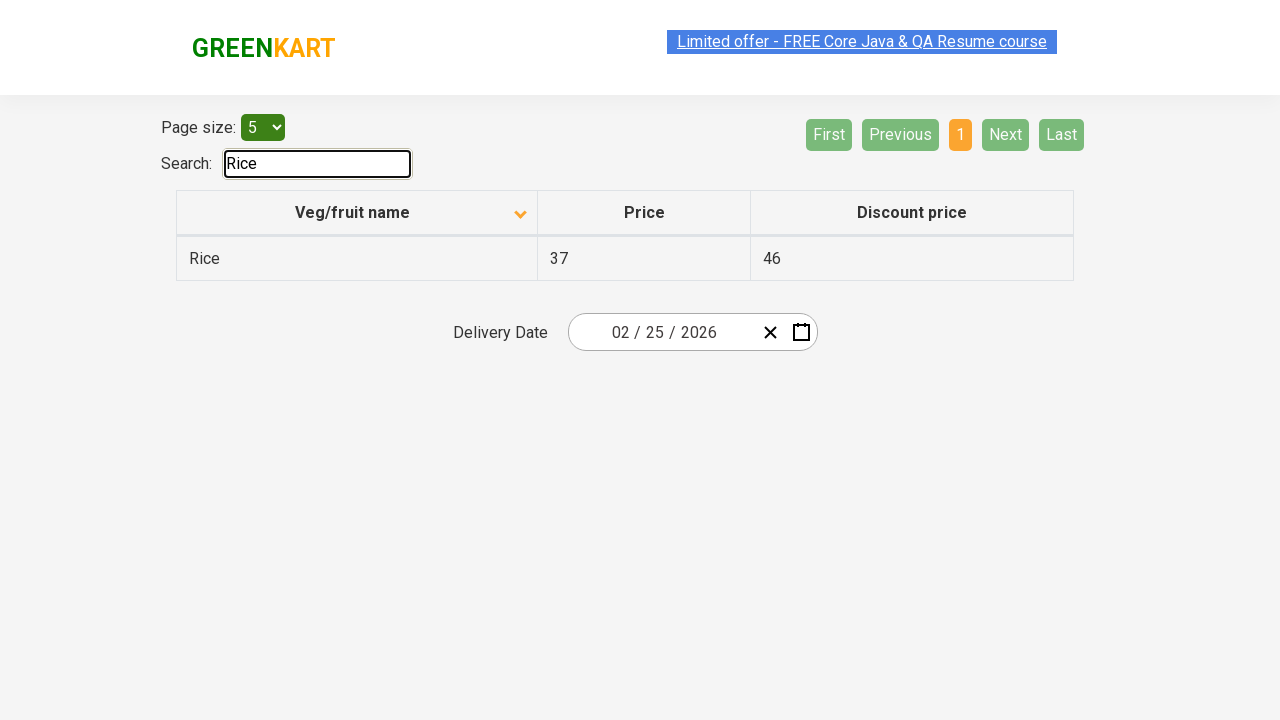

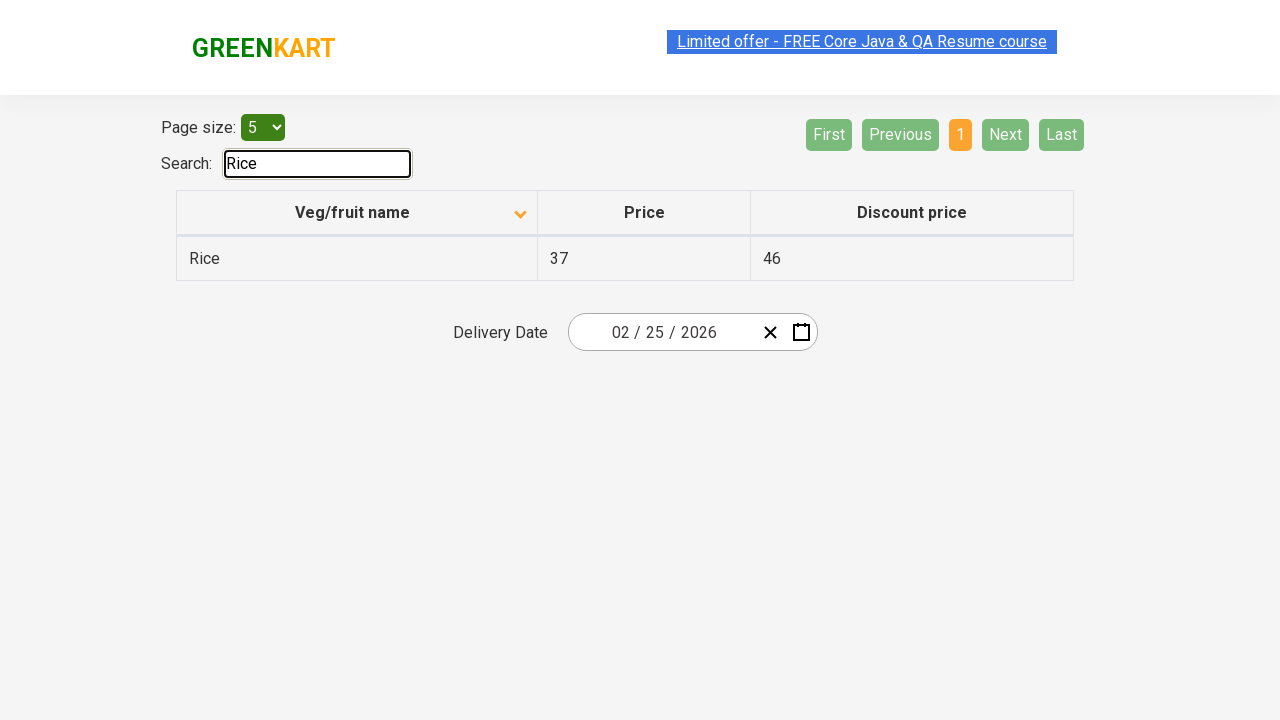